Tests various alert handling scenarios including simple alerts, confirmation dialogs, prompt alerts, and custom modal dialogs on a practice page

Starting URL: https://leafground.com/alert.xhtml

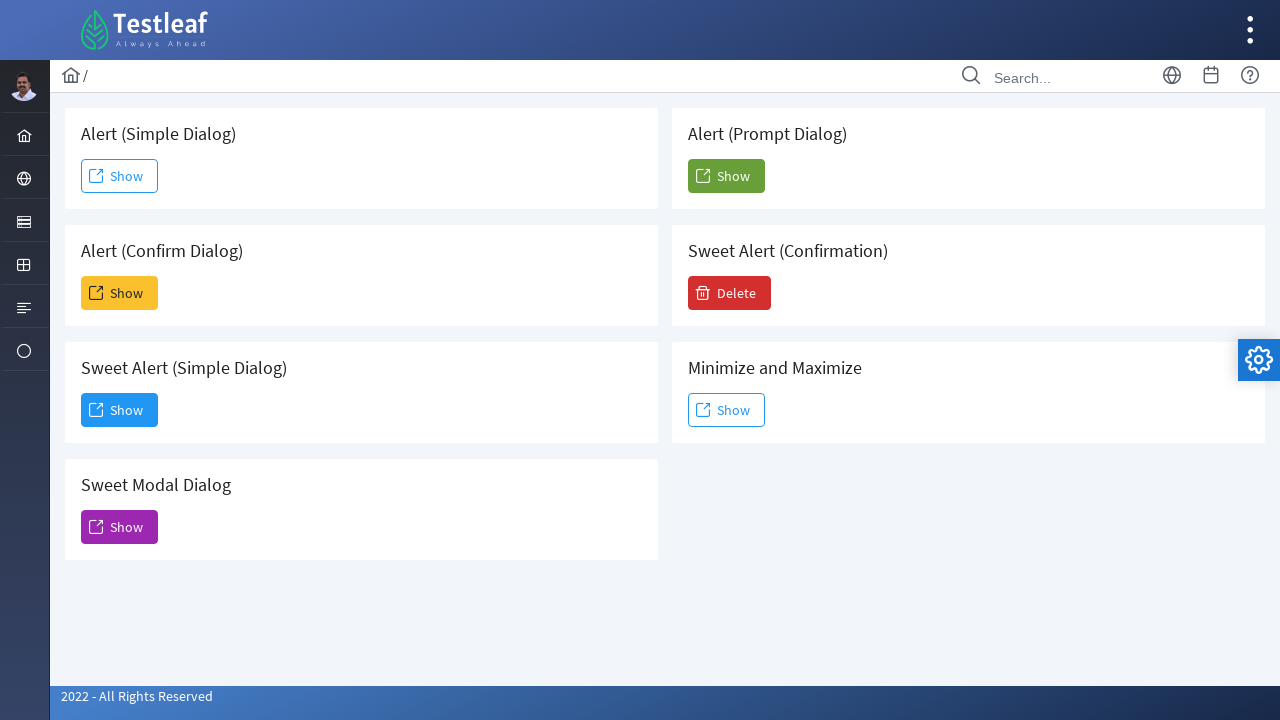

Clicked button to trigger simple alert at (120, 176) on #j_idt88\:j_idt91
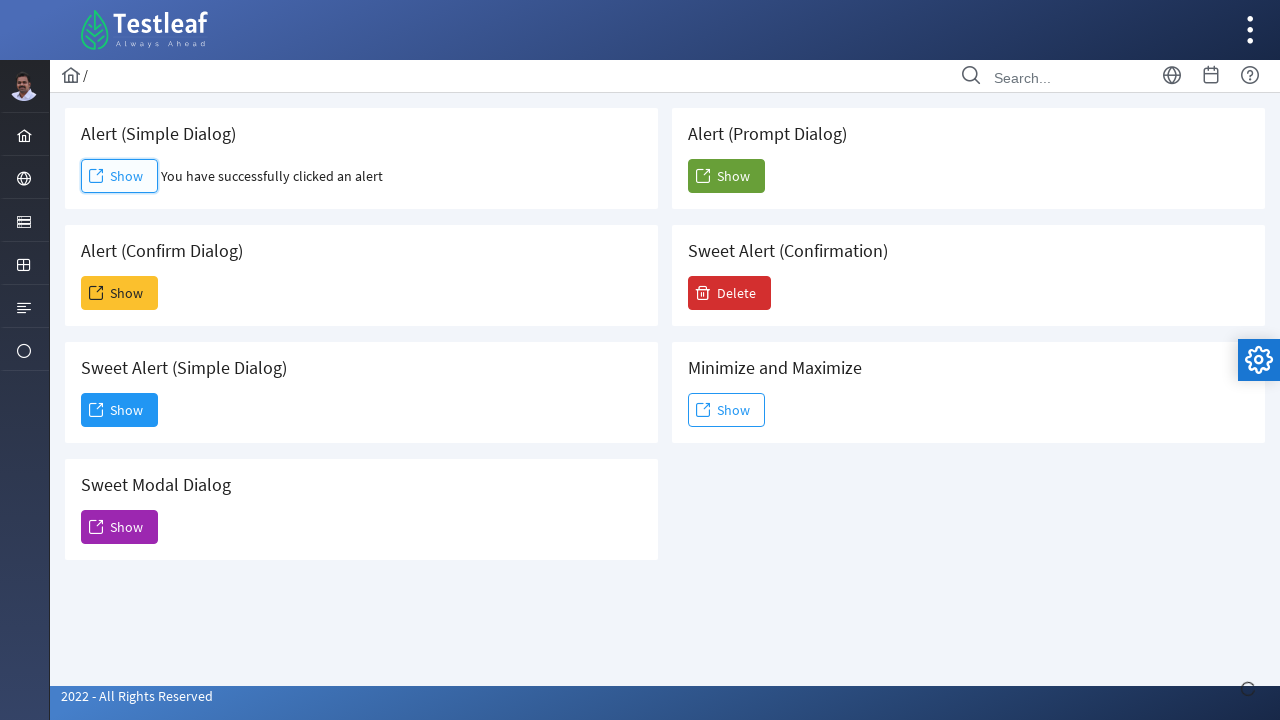

Accepted simple alert dialog
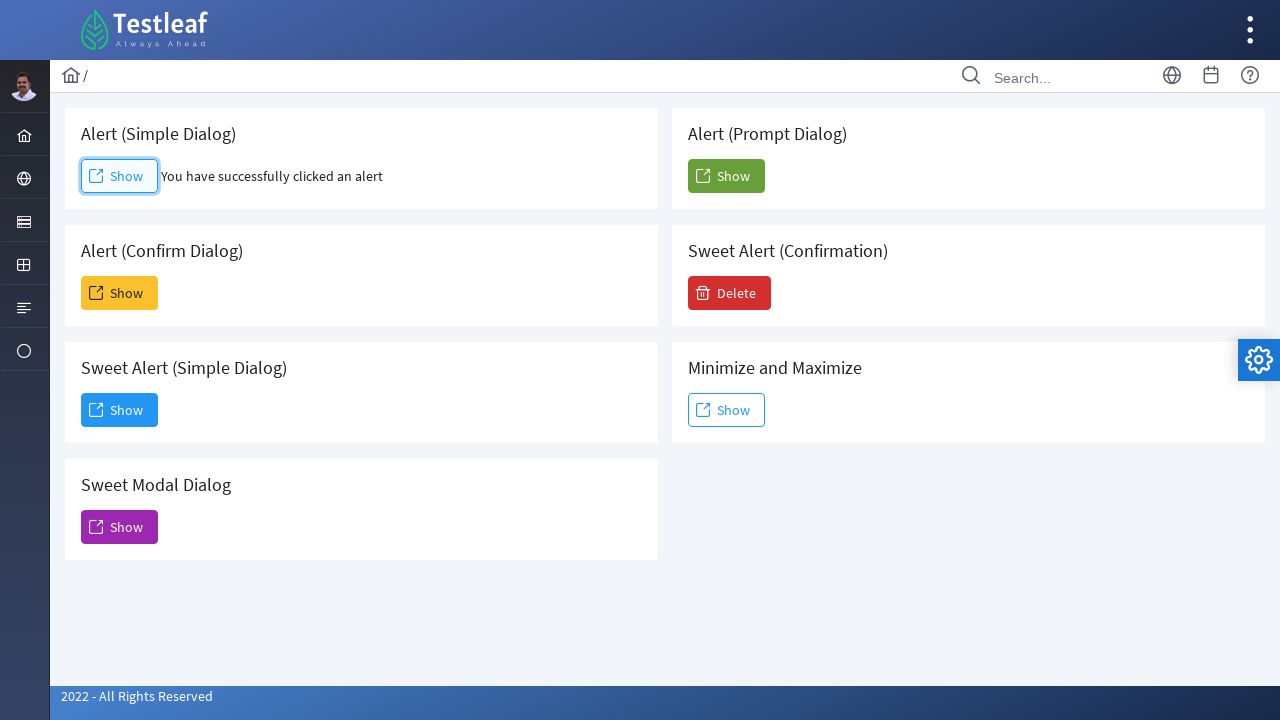

Clicked button to trigger confirmation dialog at (120, 293) on #j_idt88\:j_idt93
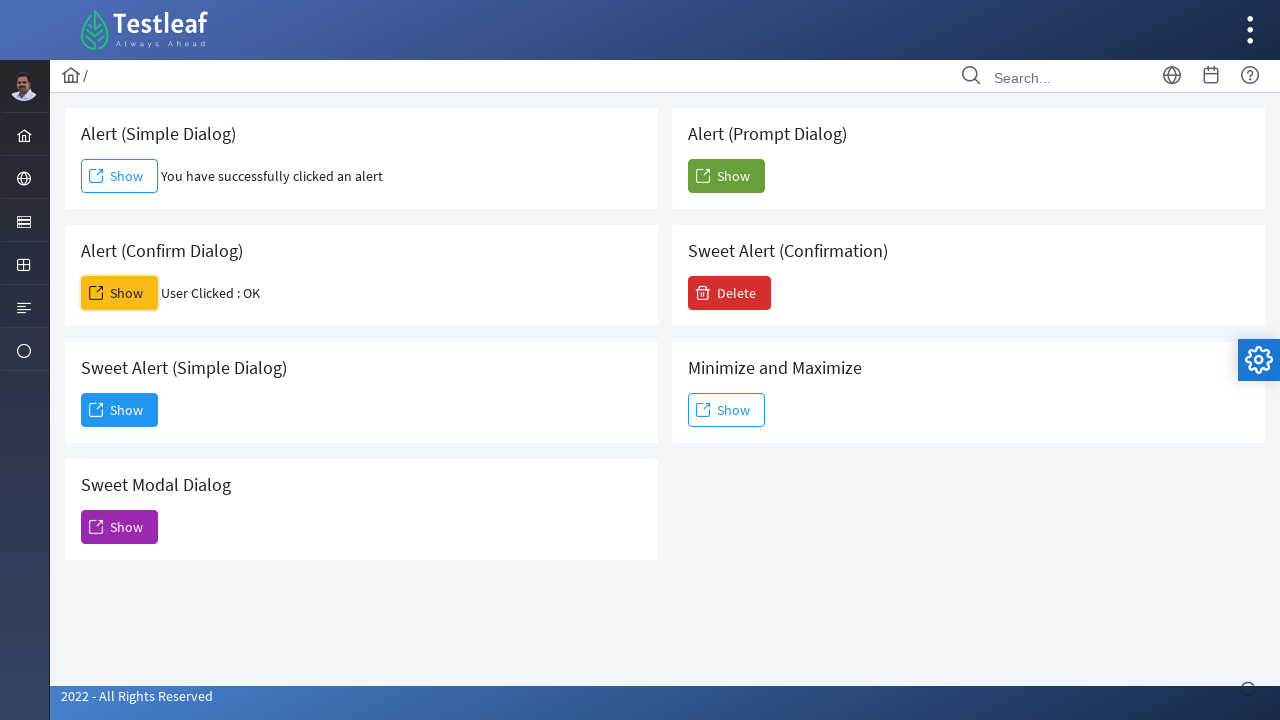

Dismissed confirmation dialog
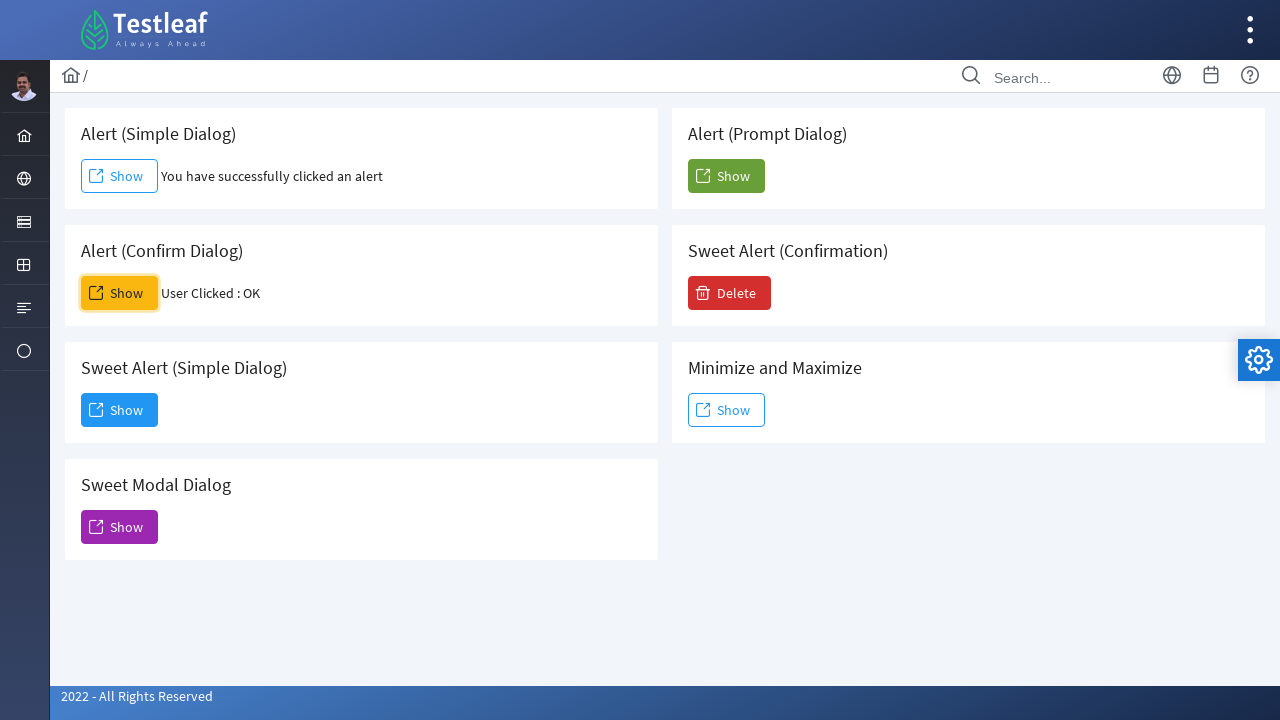

Clicked button to trigger prompt alert and entered 'Test' text at (726, 176) on #j_idt88\:j_idt104
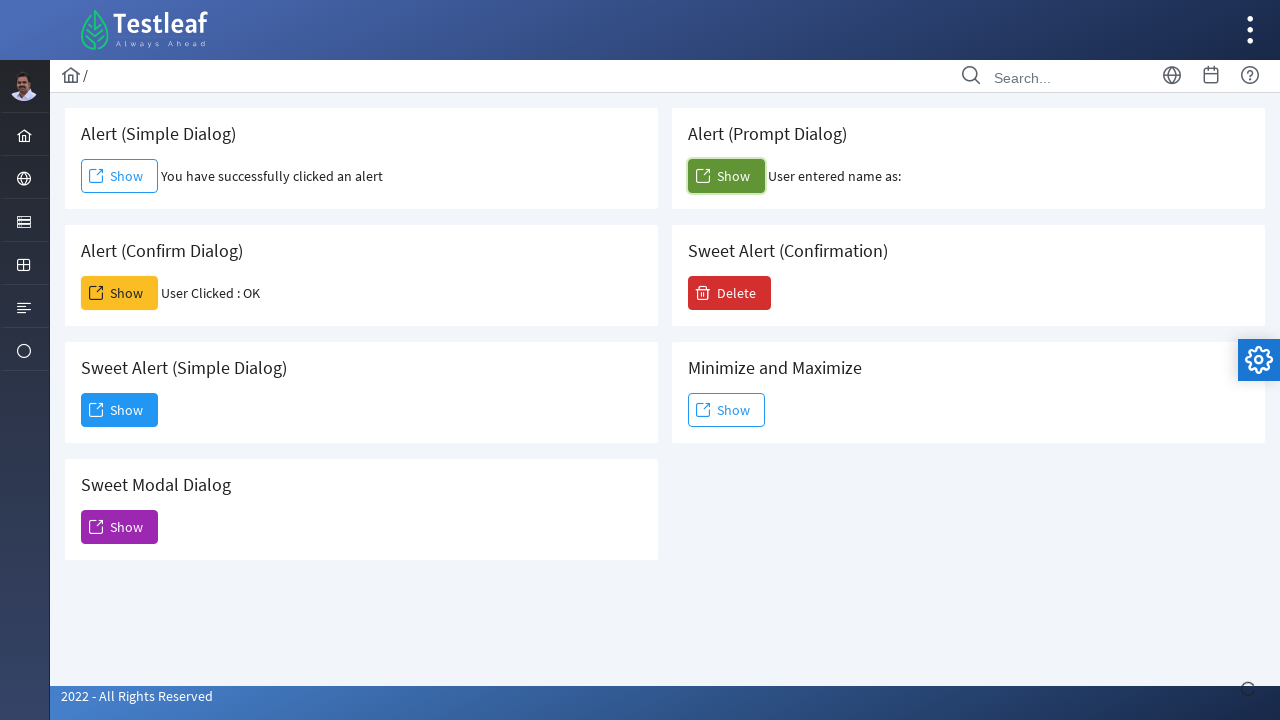

Verified prompt result text: User entered name as: 
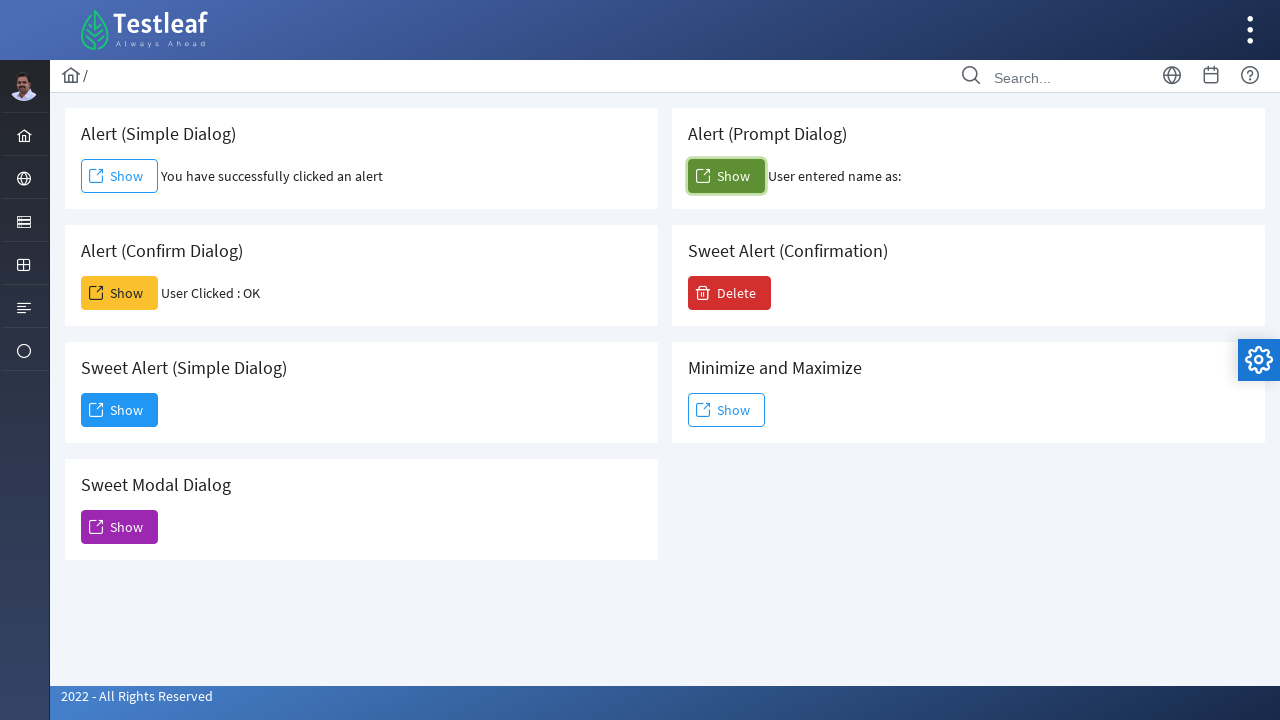

Clicked button to trigger sweet simple alert at (120, 410) on #j_idt88\:j_idt95
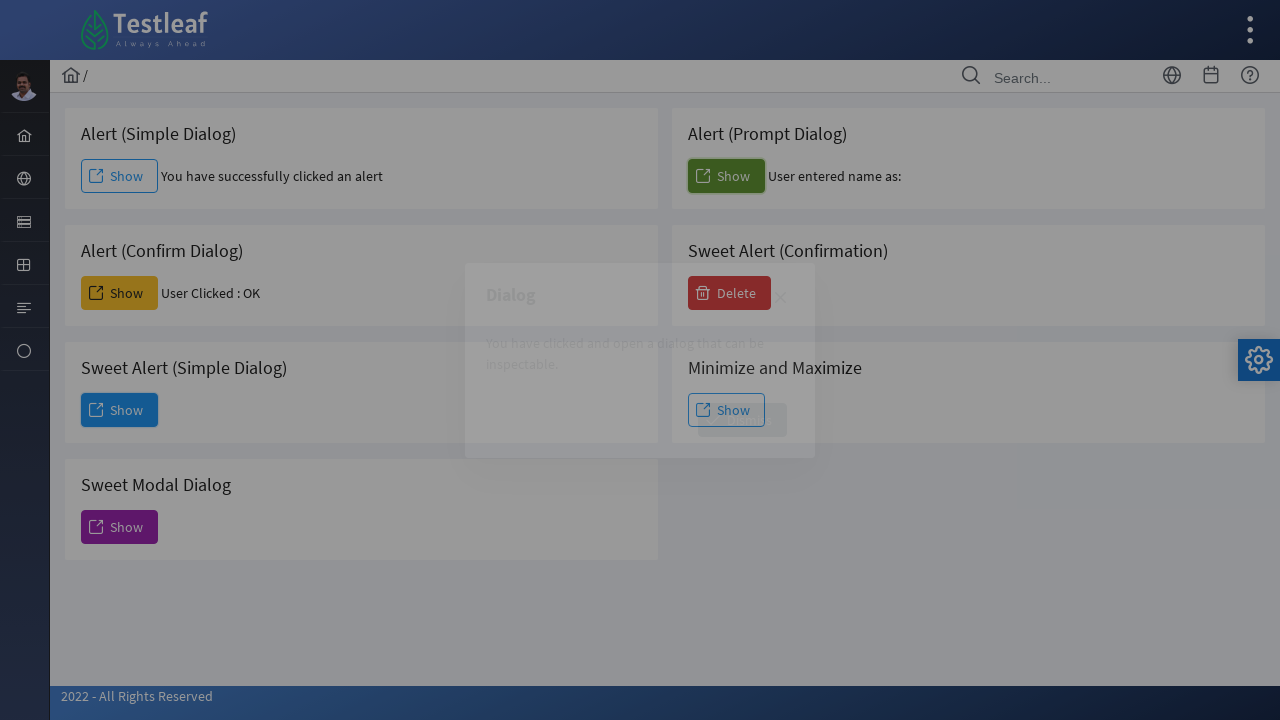

Waited 1 second for alert processing
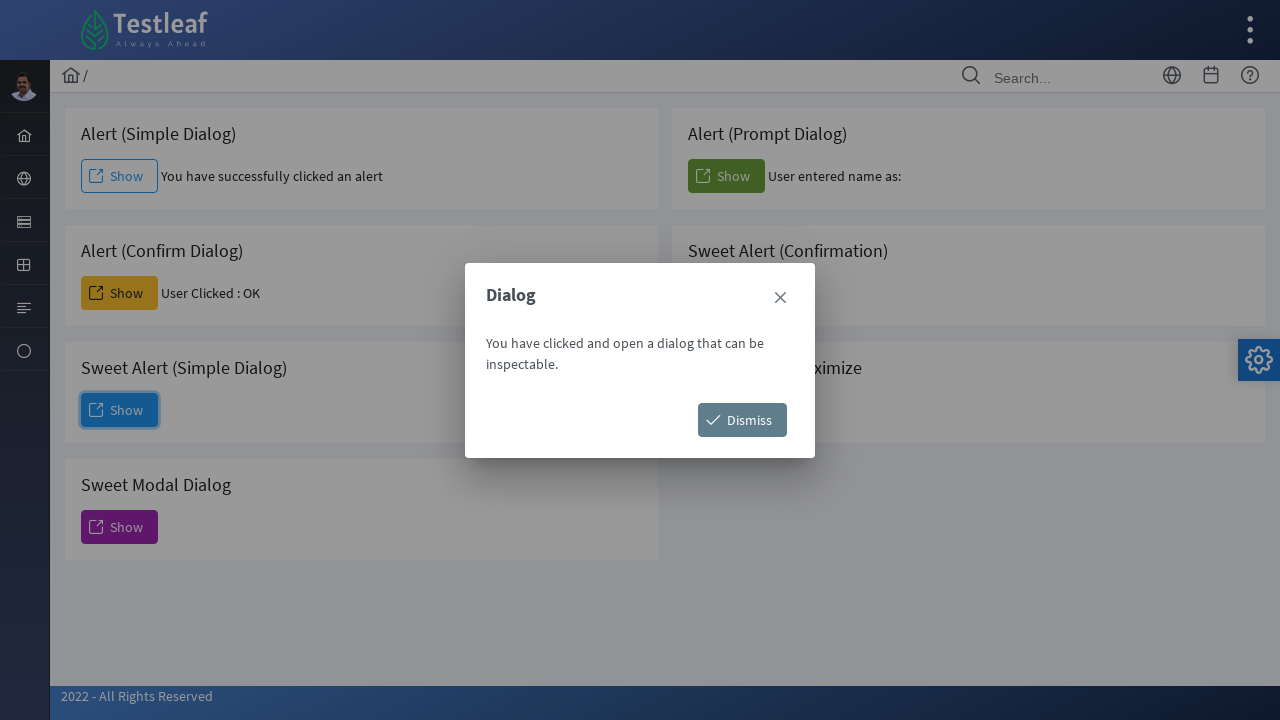

Dismissed sweet simple alert at (742, 420) on #j_idt88\:j_idt98
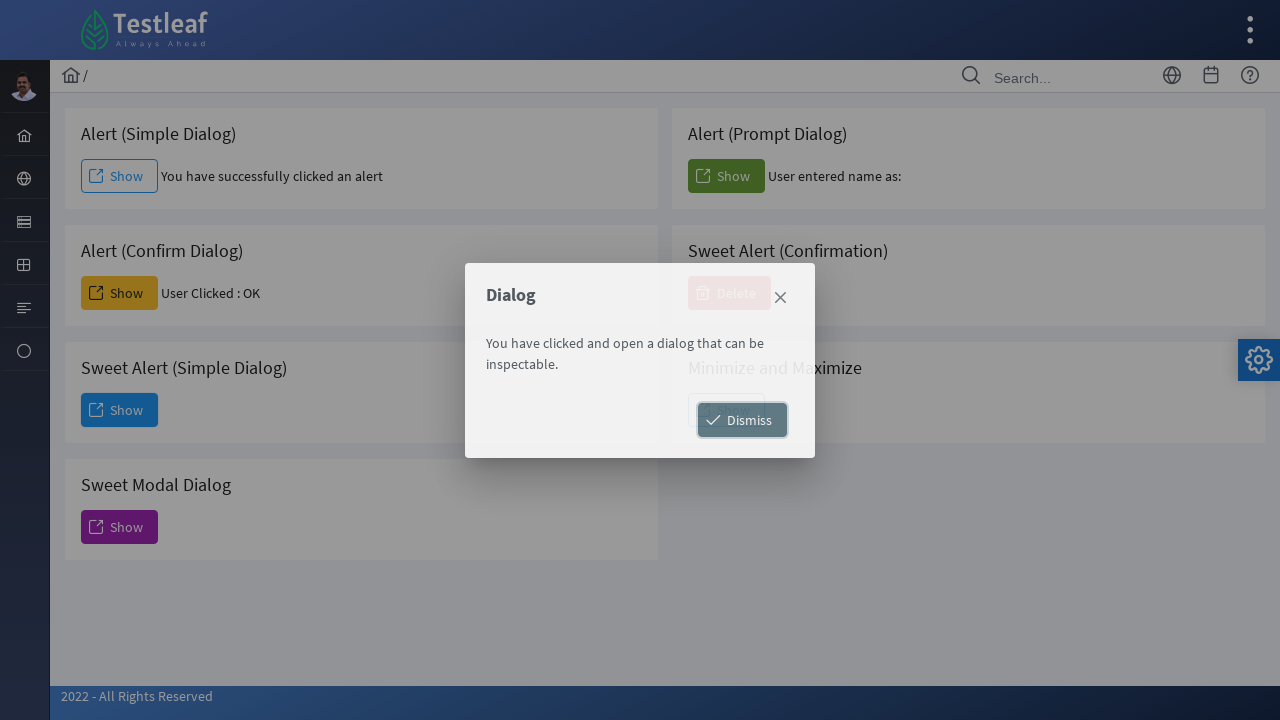

Clicked button to trigger sweet modal dialog at (120, 527) on #j_idt88\:j_idt100
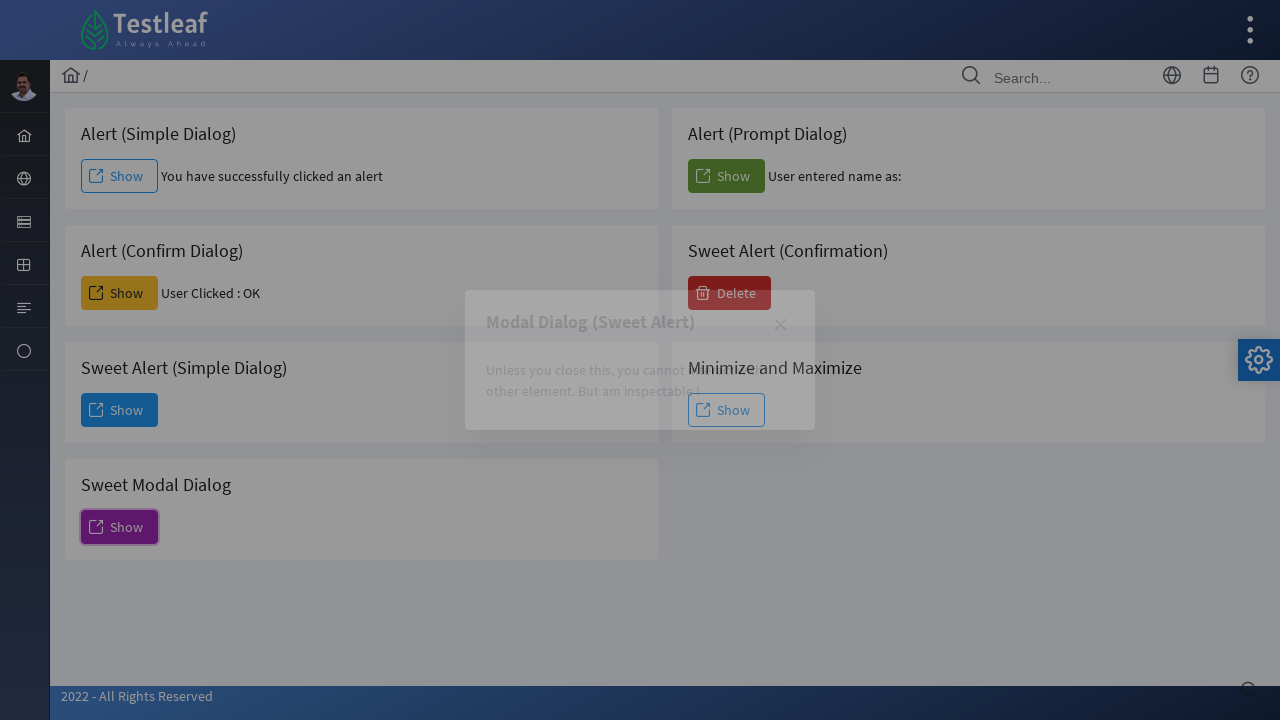

Closed sweet modal dialog by clicking close button at (780, 325) on xpath=//div[@id='j_idt88:j_idt101']//a
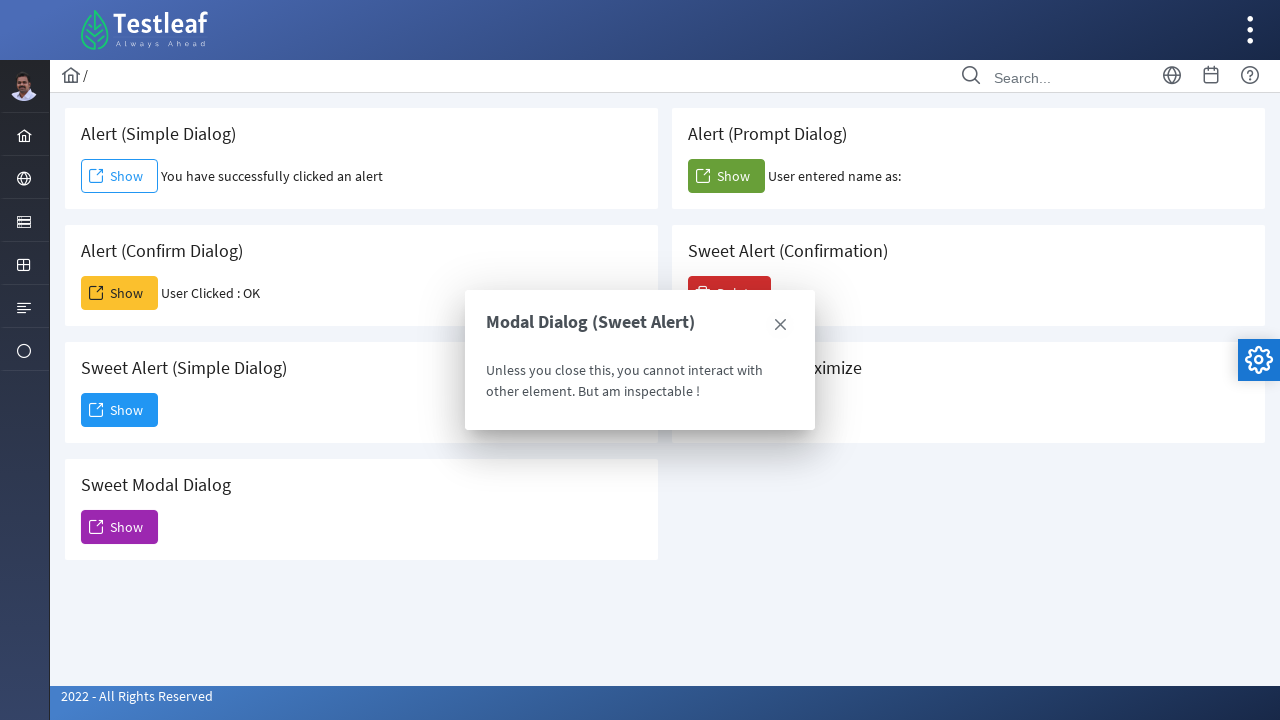

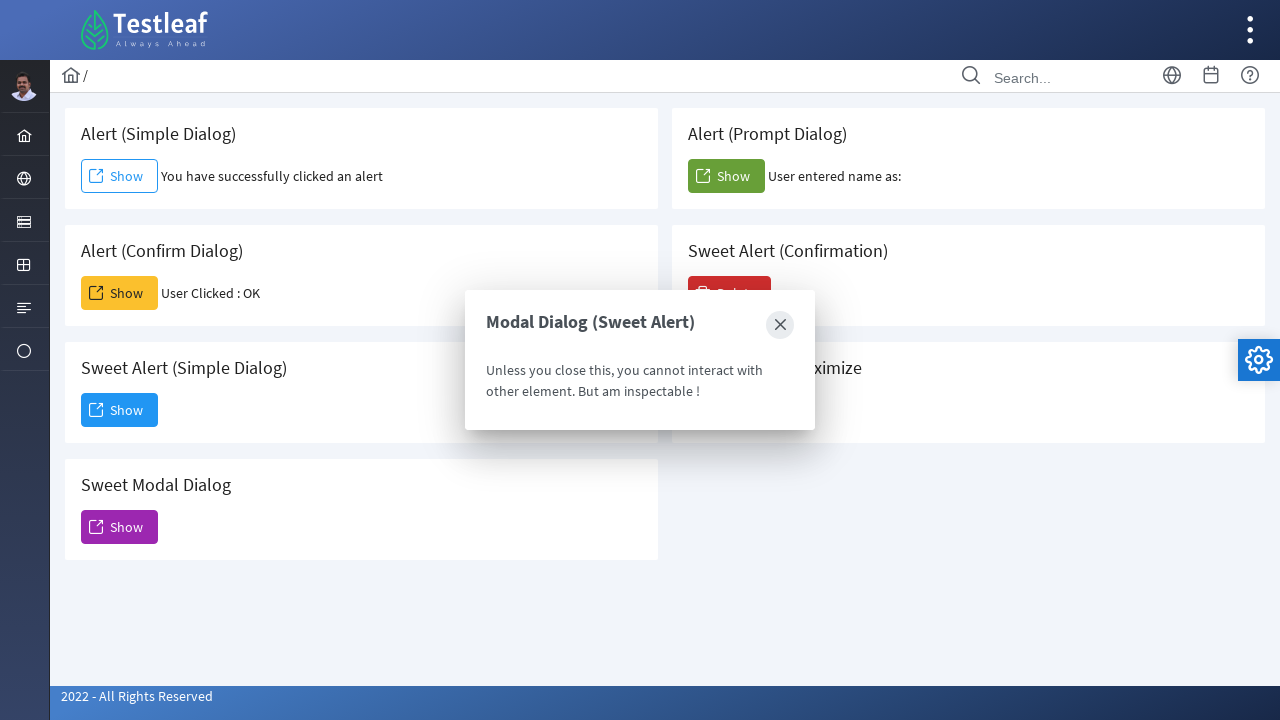